Tests drag-and-drop functionality on jQuery UI's droppable demo page by dragging an element and dropping it onto a target area within an iframe.

Starting URL: https://jqueryui.com/droppable/

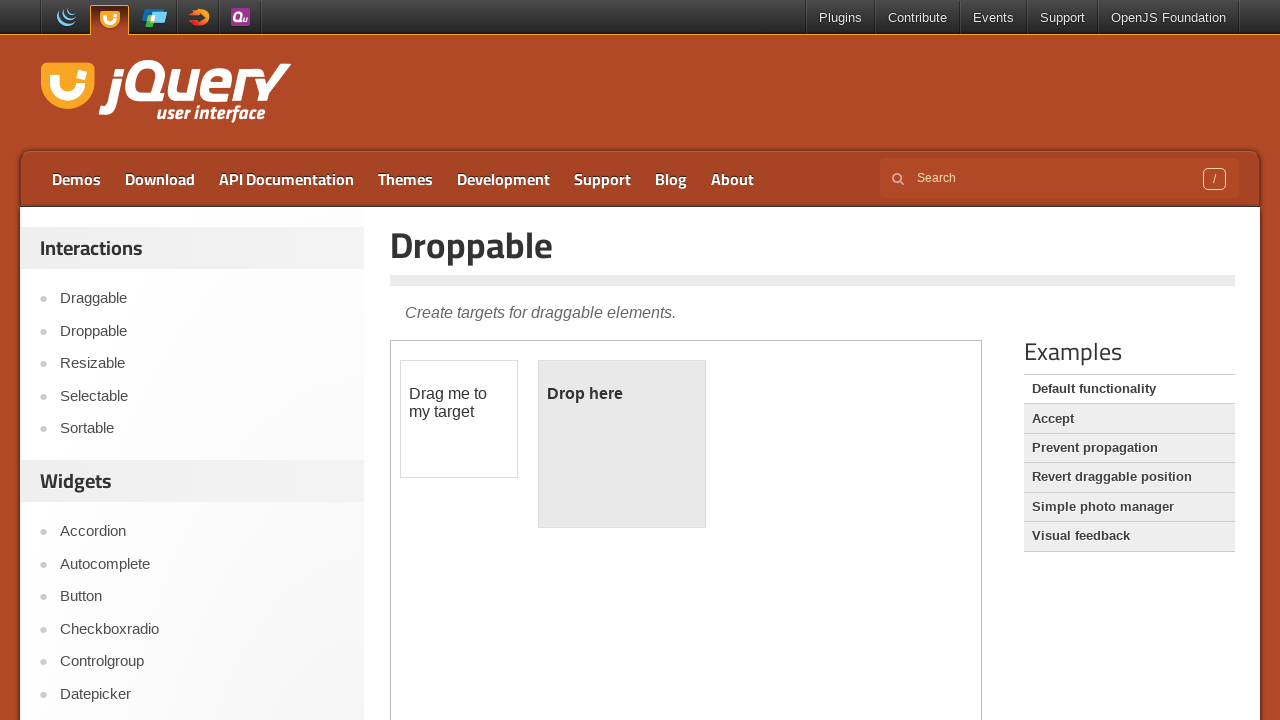

Located the demo iframe
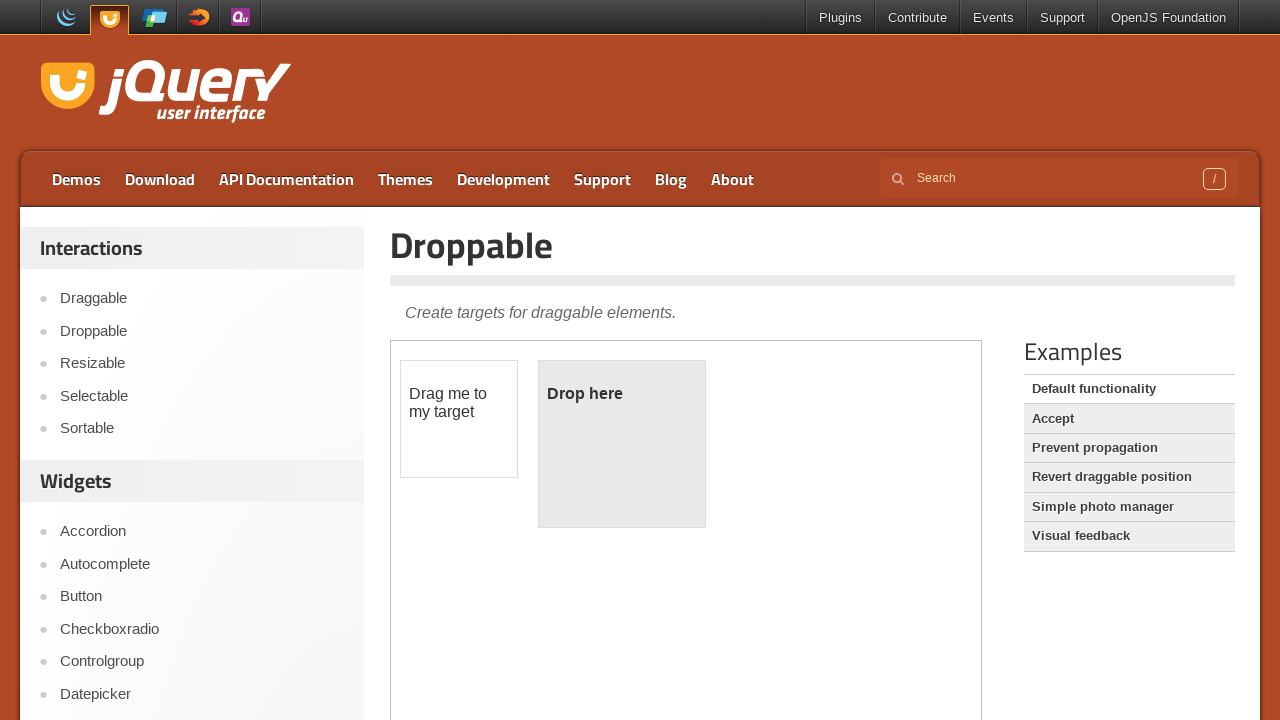

Located the draggable element within the iframe
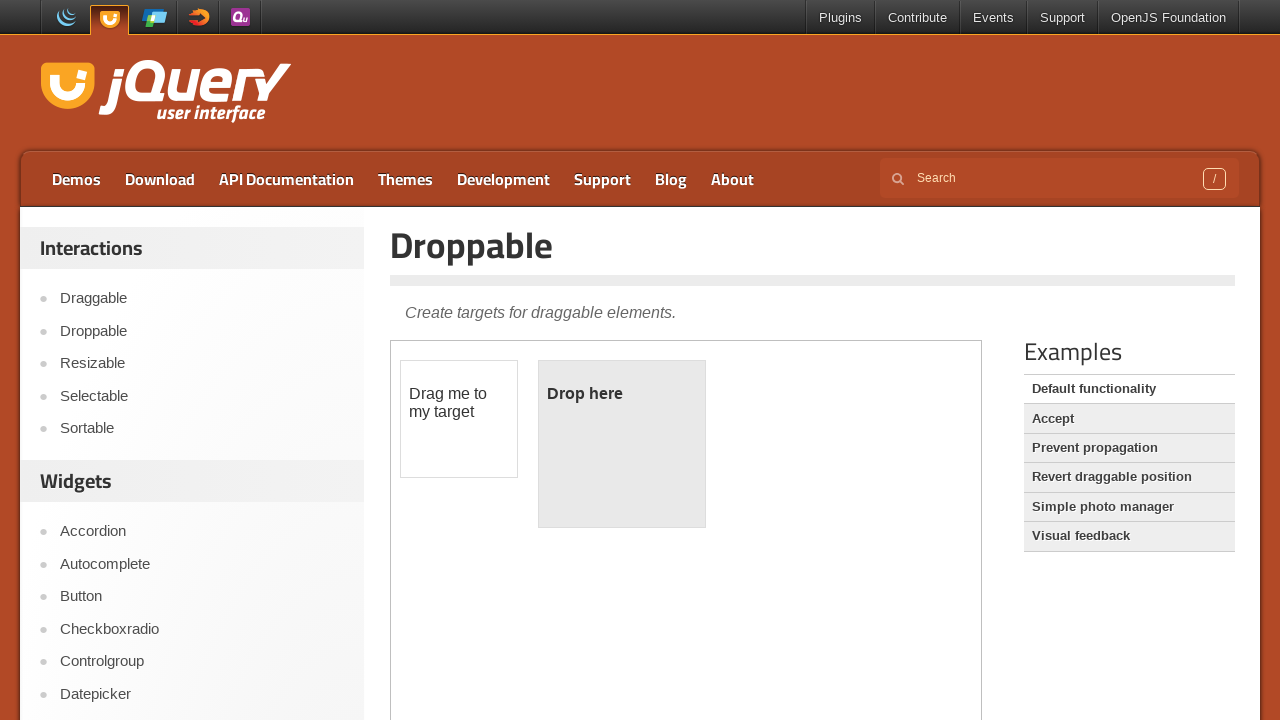

Located the droppable target element within the iframe
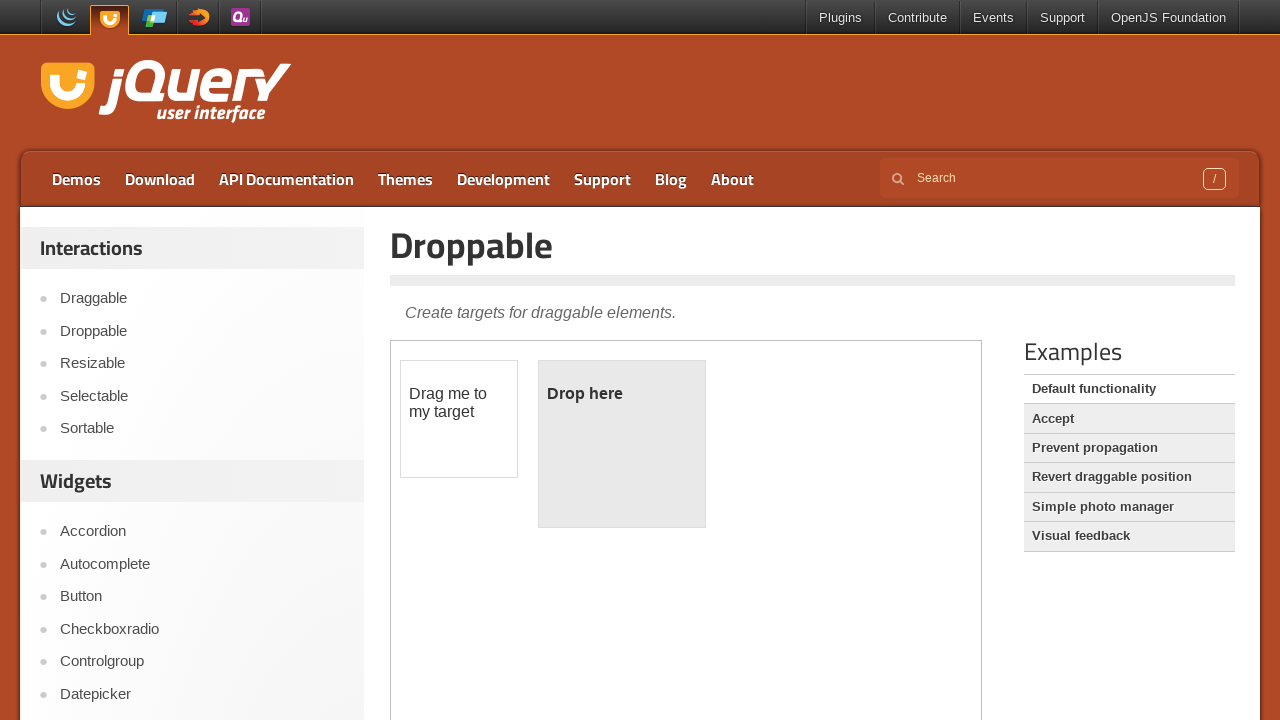

Draggable element became visible
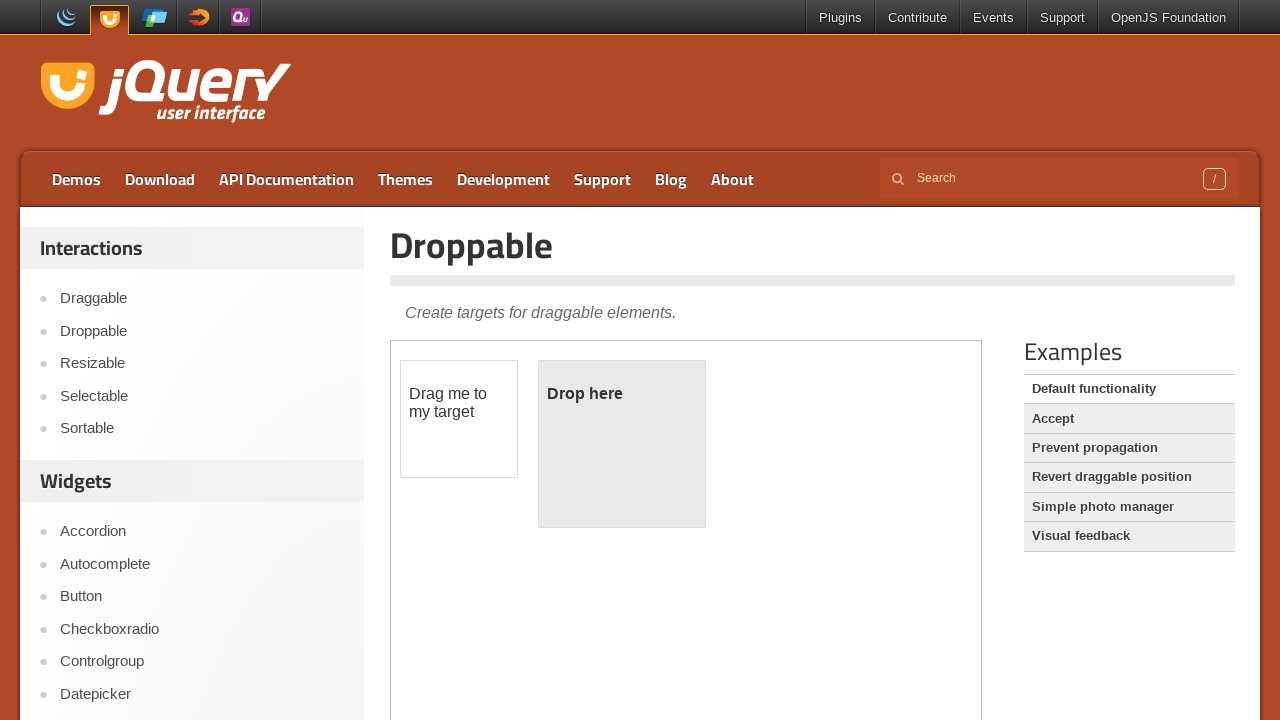

Droppable target element became visible
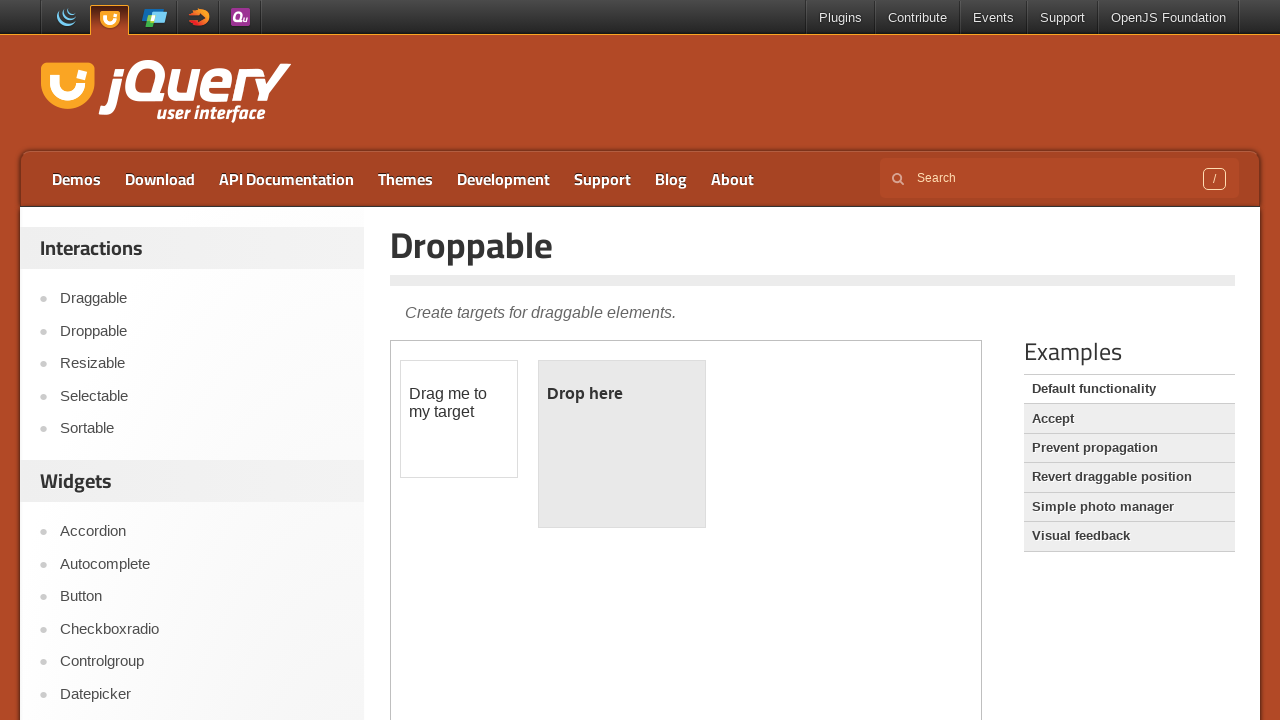

Successfully dragged the element and dropped it onto the target area at (622, 444)
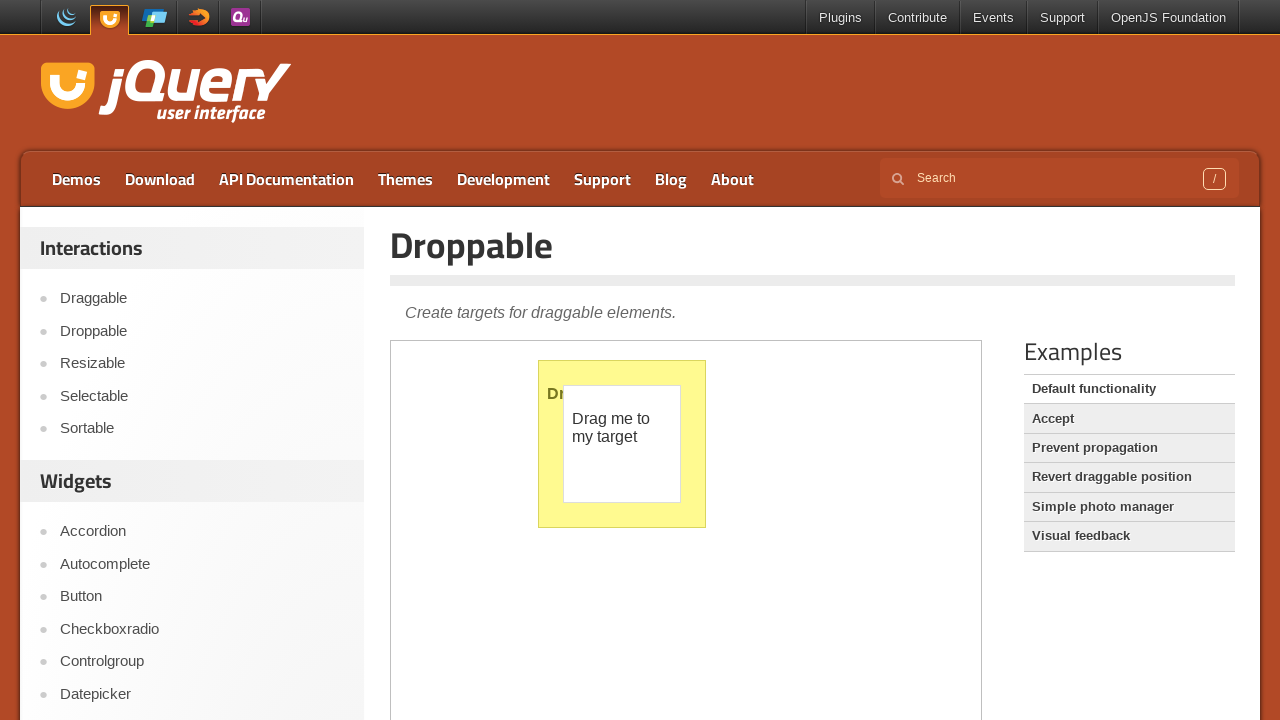

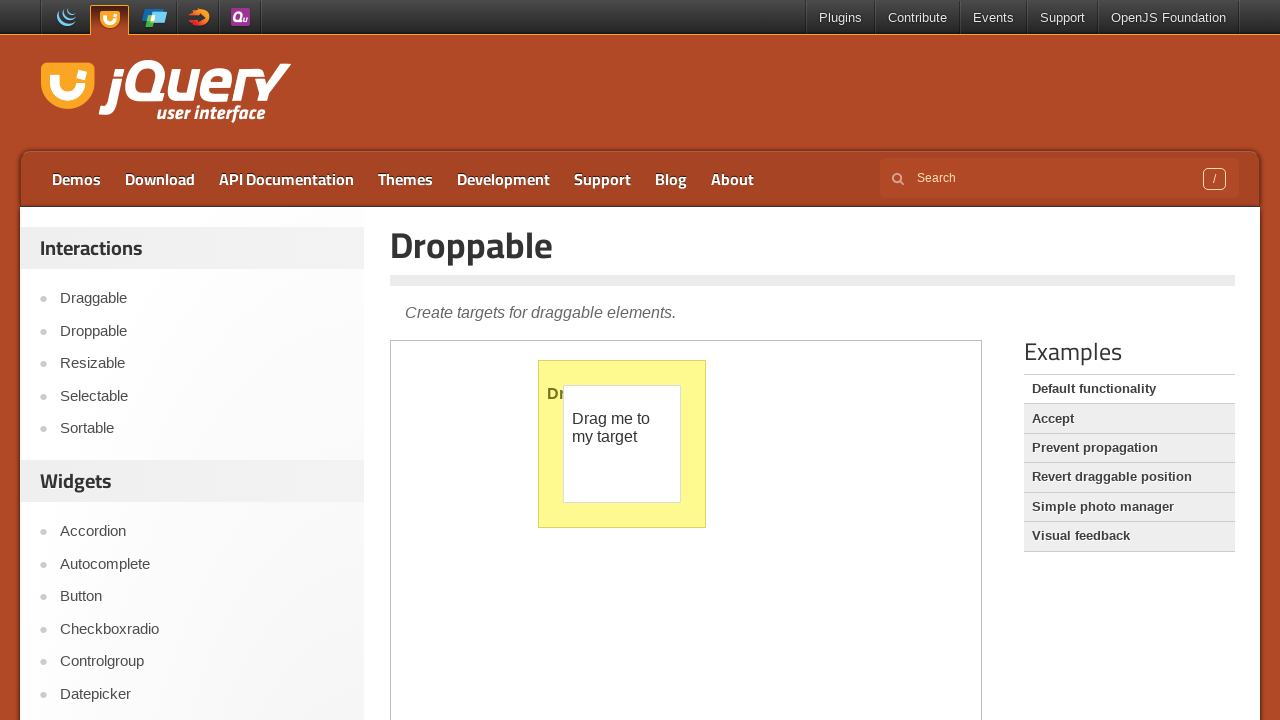